Tests the Playwright homepage by verifying the page title contains "Playwright", checking the "Get Started" link has the correct href attribute, clicking it, and verifying navigation to the intro page.

Starting URL: https://playwright.dev

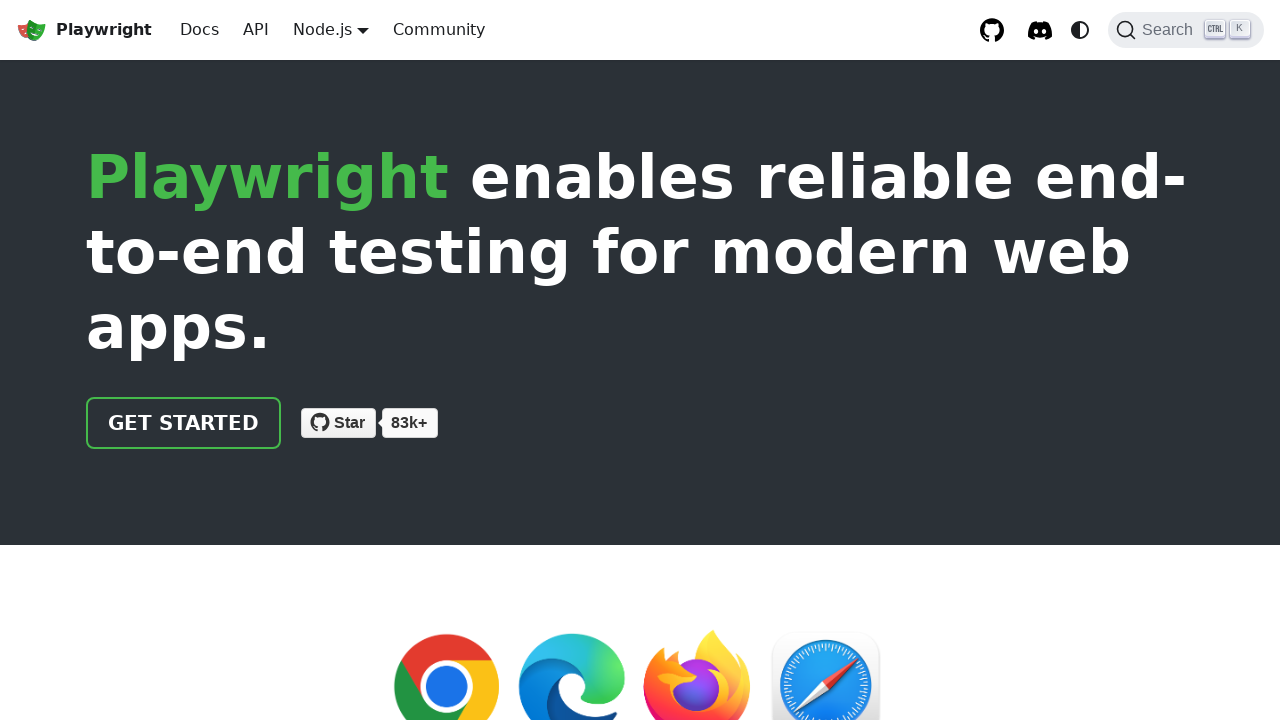

Verified page title contains 'Playwright'
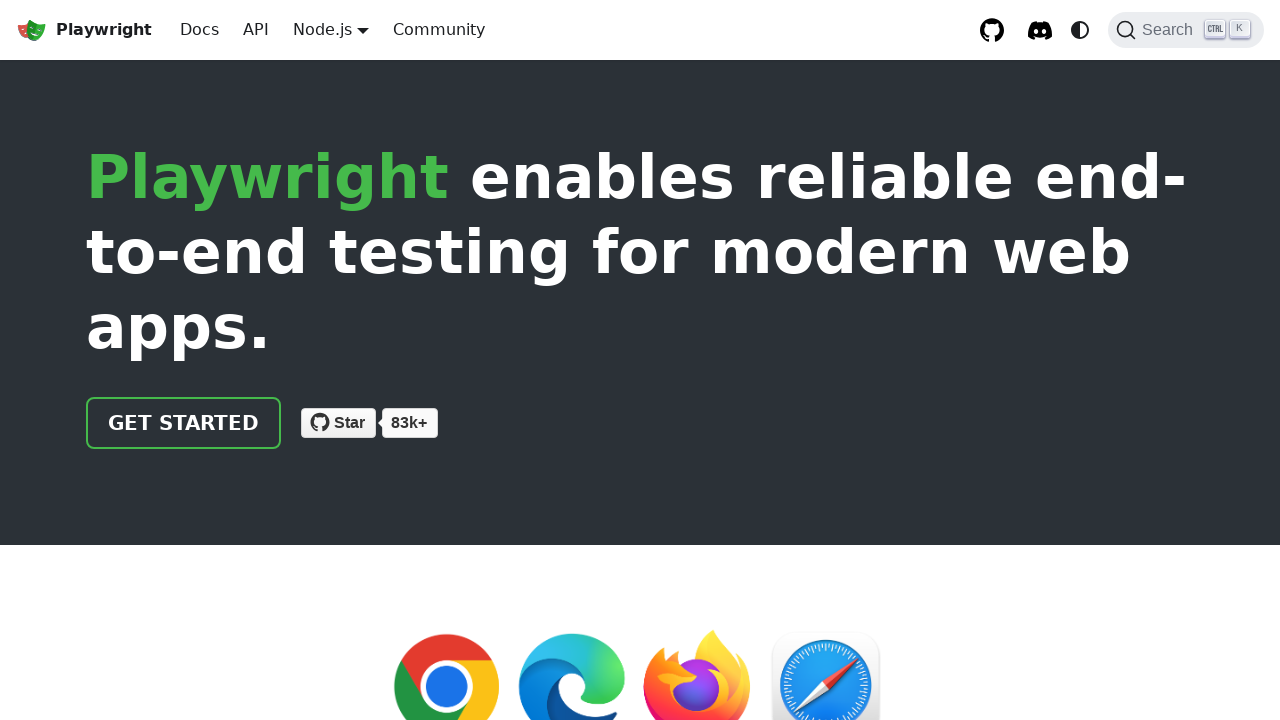

Located 'Get Started' link on homepage
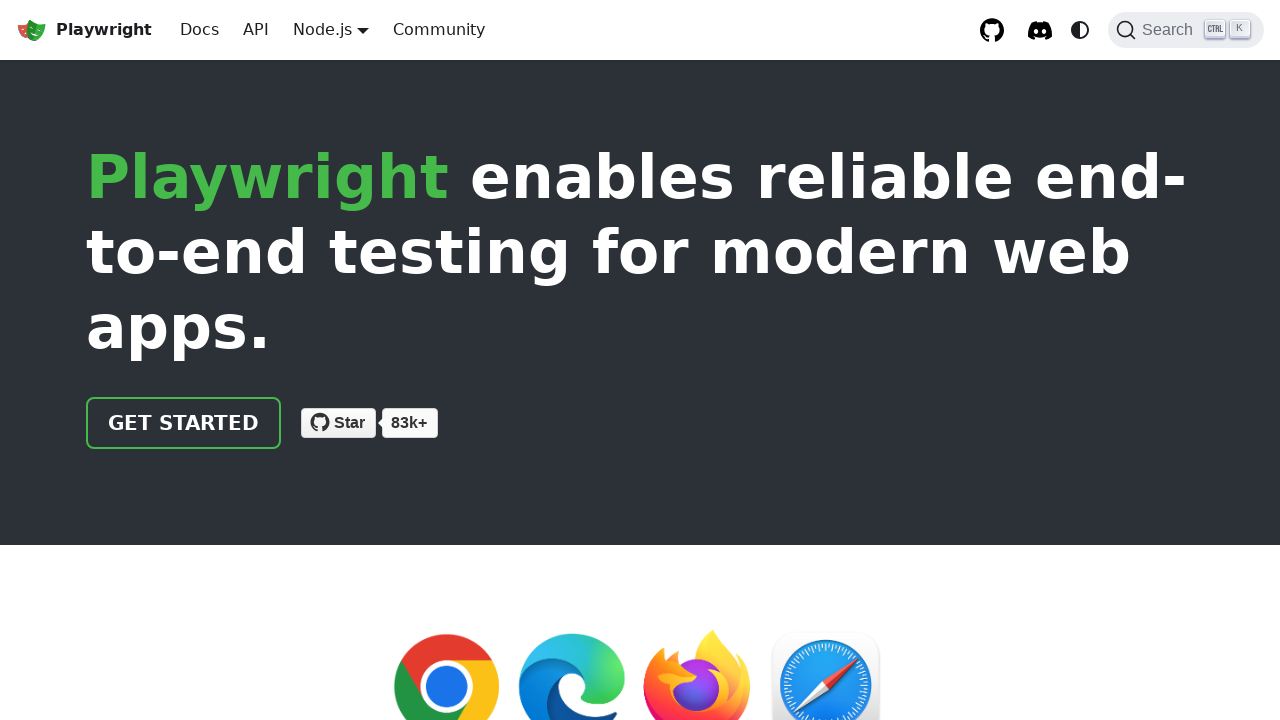

Verified 'Get Started' link href is '/docs/intro'
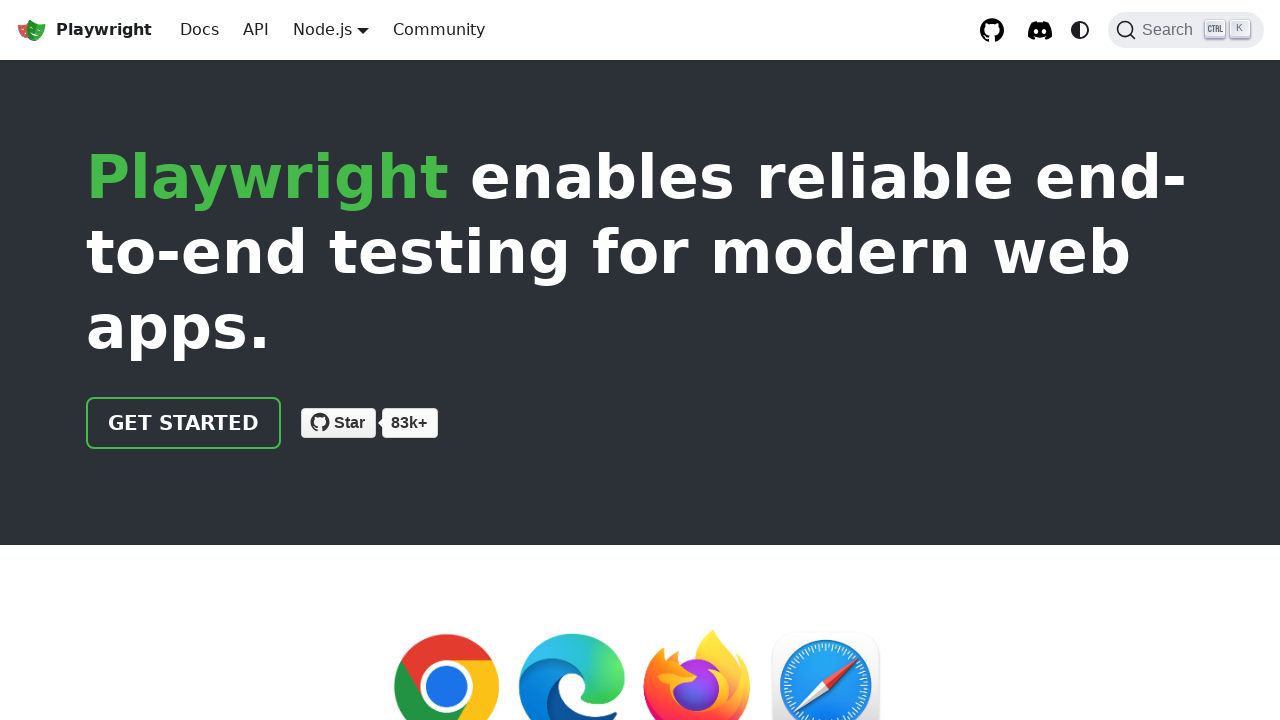

Clicked 'Get Started' link at (184, 423) on text=Get Started
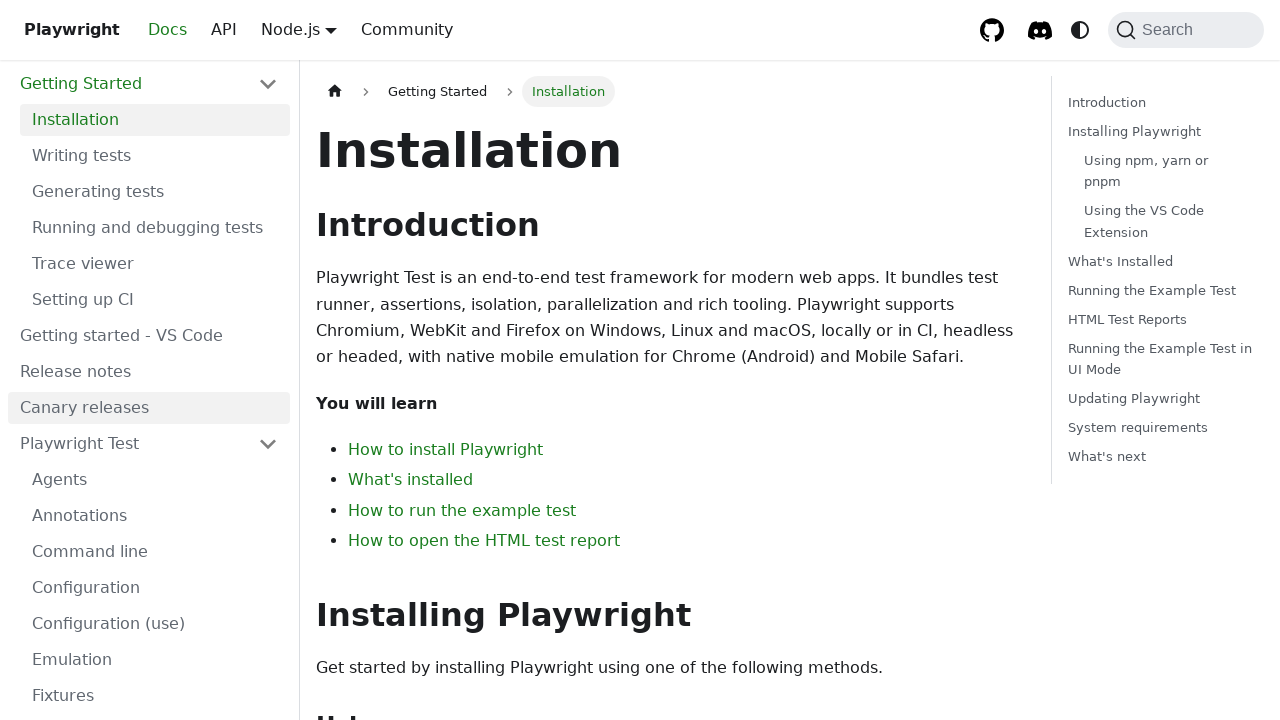

Navigated to intro page and verified URL contains 'intro'
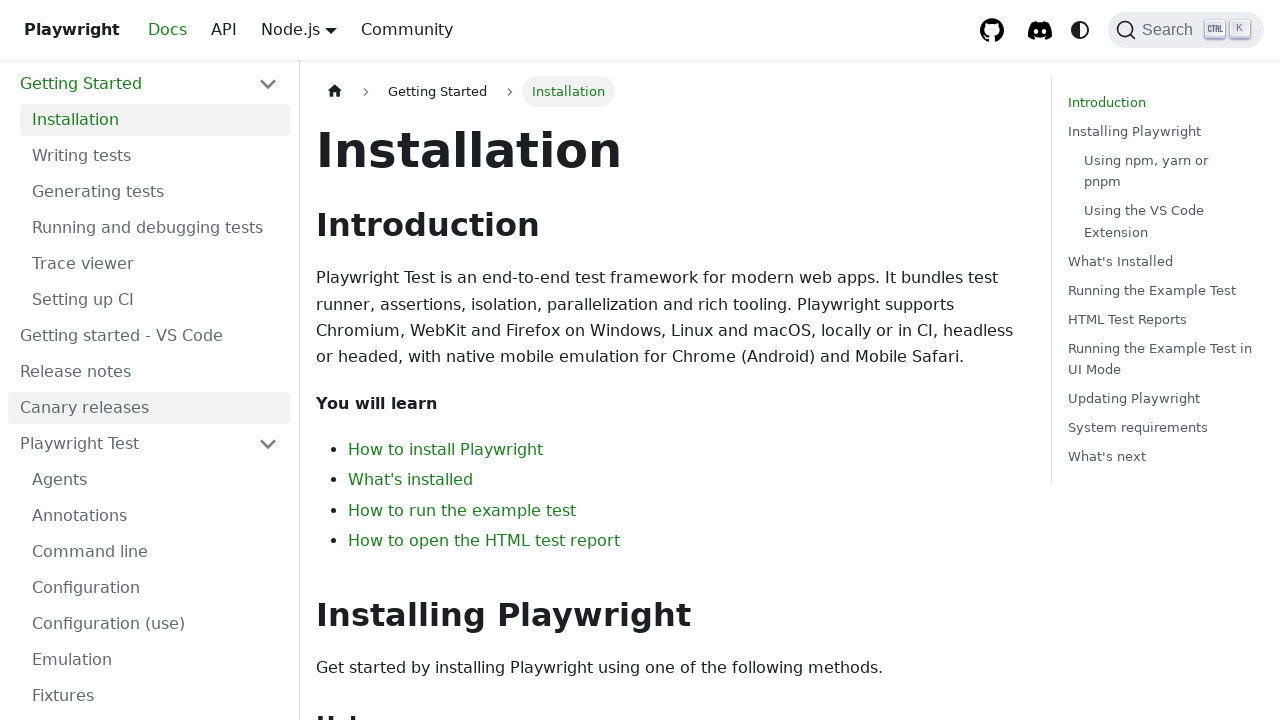

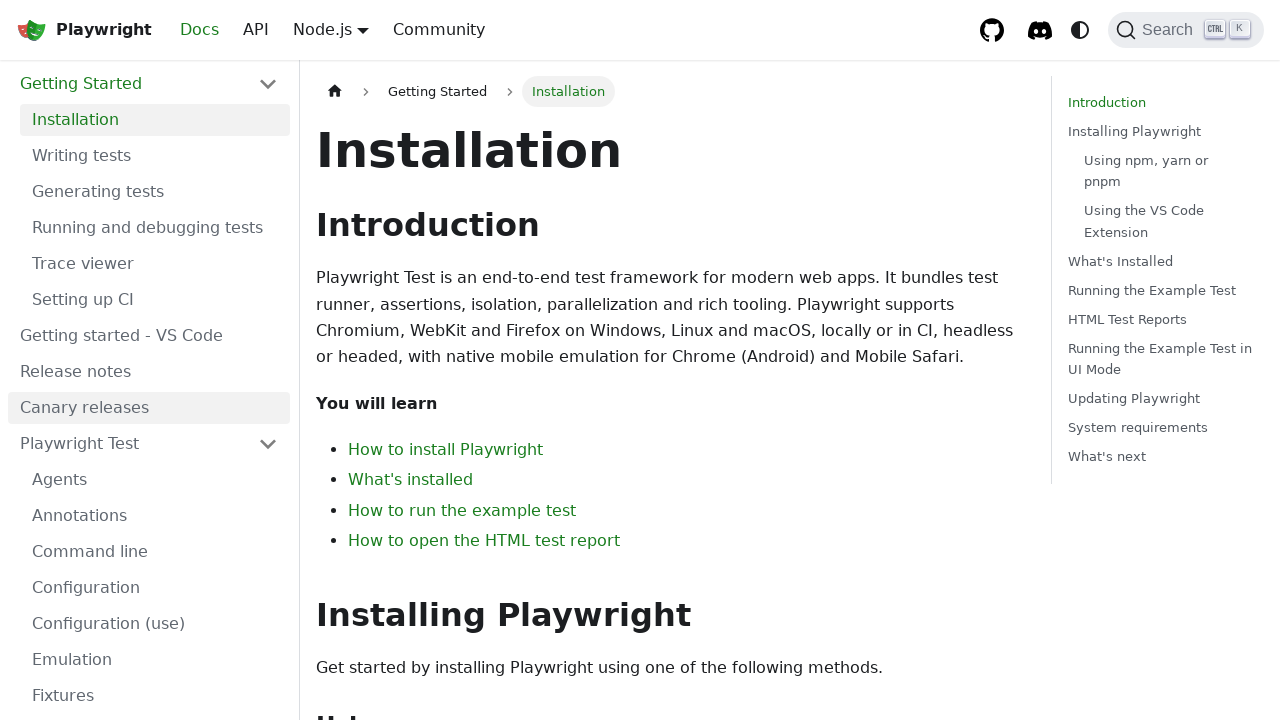